Tests partial link text selector by finding and clicking a link containing the text '课程' on xdclass.net

Starting URL: https://xdclass.net

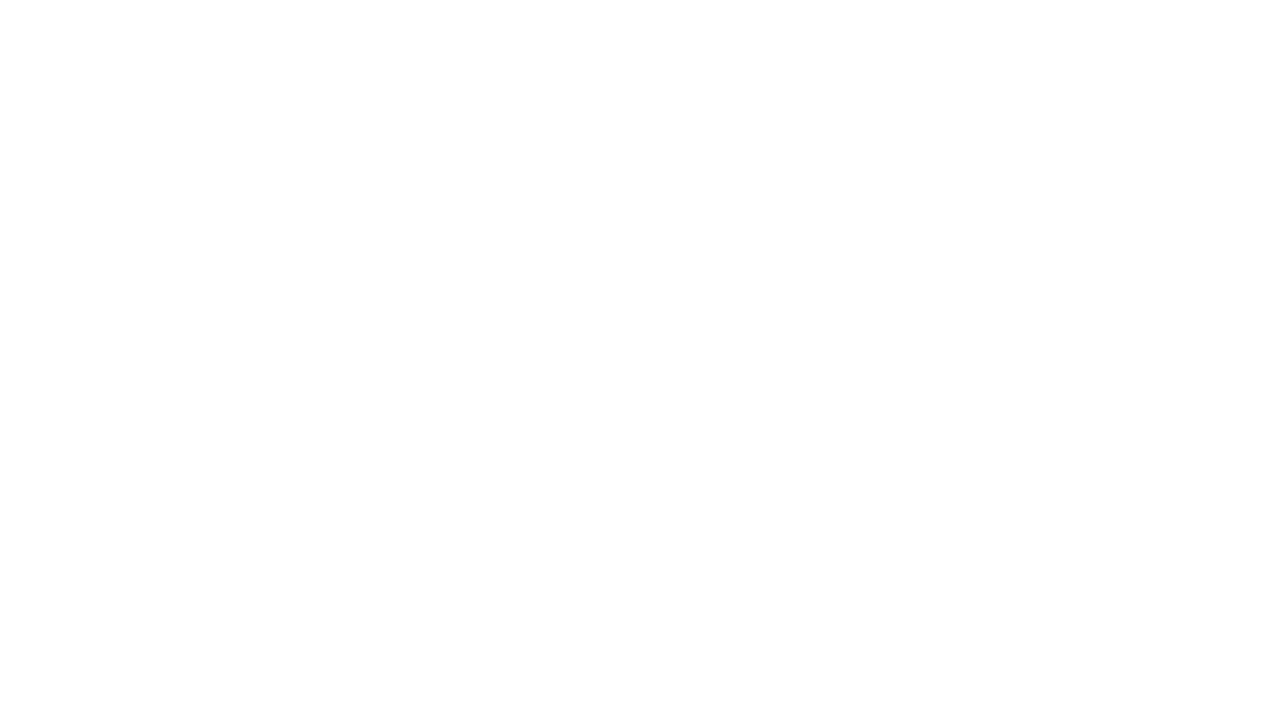

Waited 2 seconds for page to load
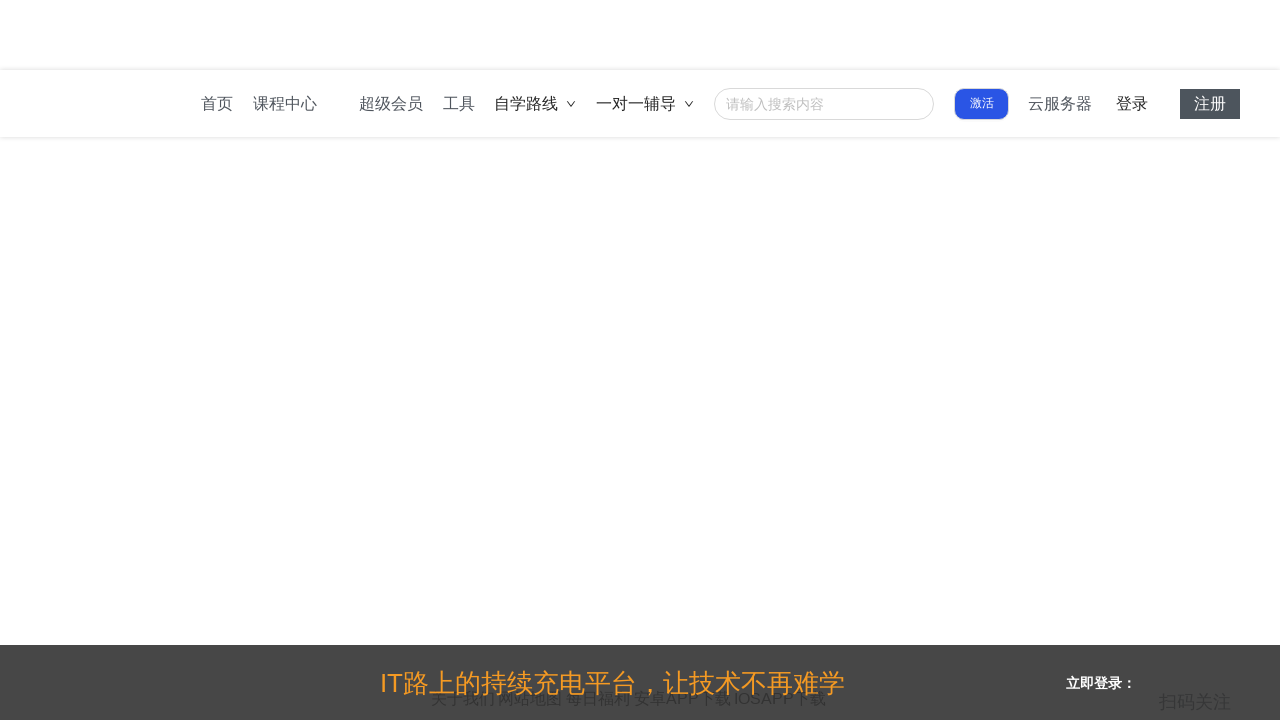

Clicked link containing text '课程' at (285, 103) on a:has-text('课程')
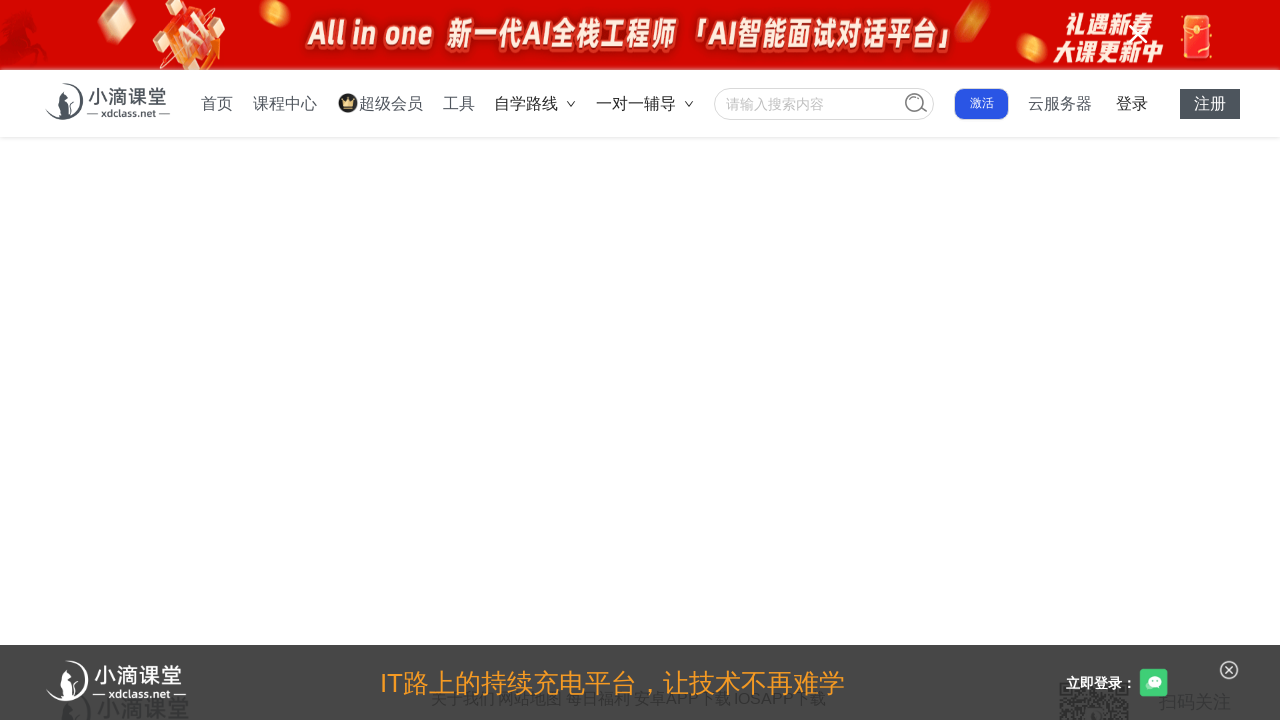

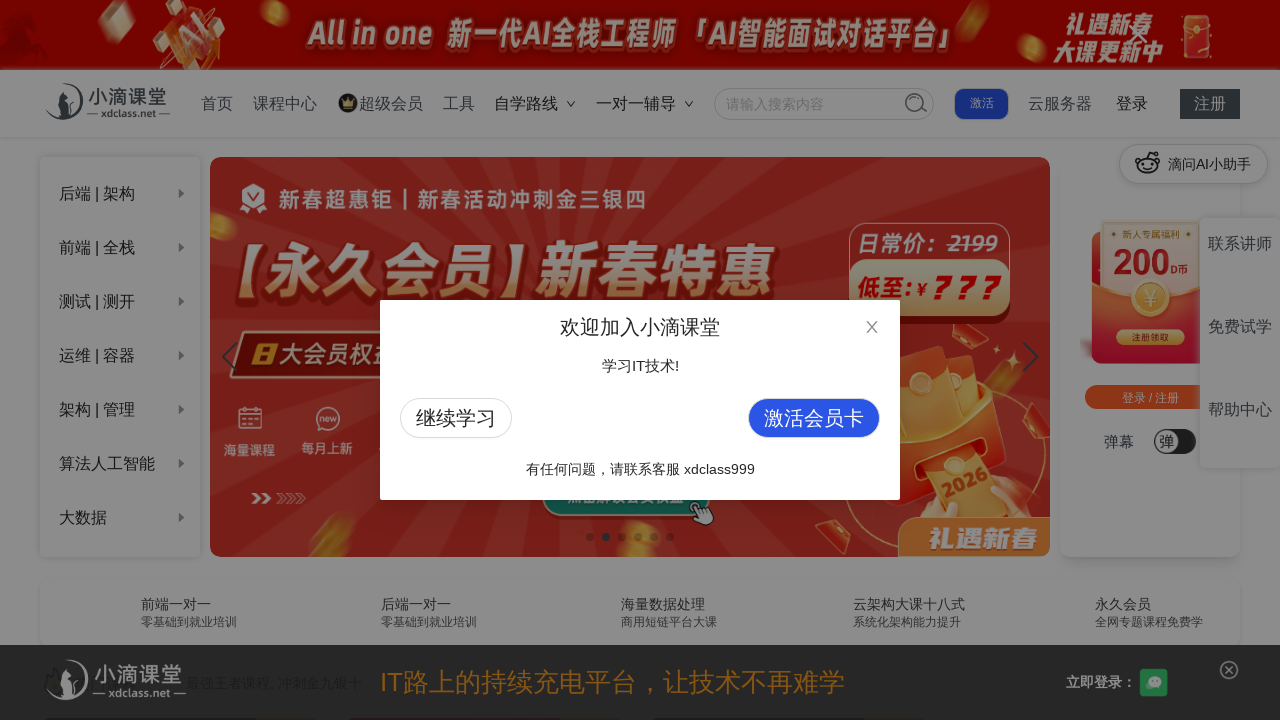